Verifies the Login Page heading is displayed after clicking Form Authentication

Starting URL: https://the-internet.herokuapp.com/

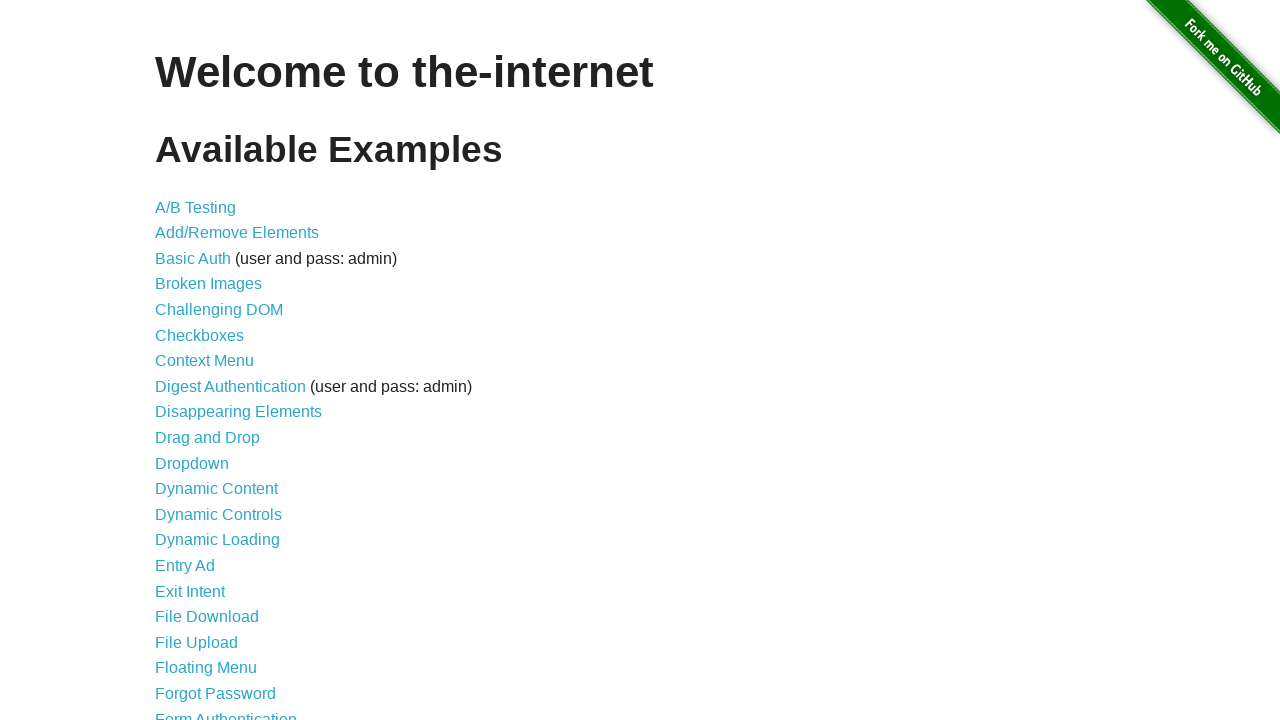

Clicked on Form Authentication link at (226, 712) on text=Form Authentication
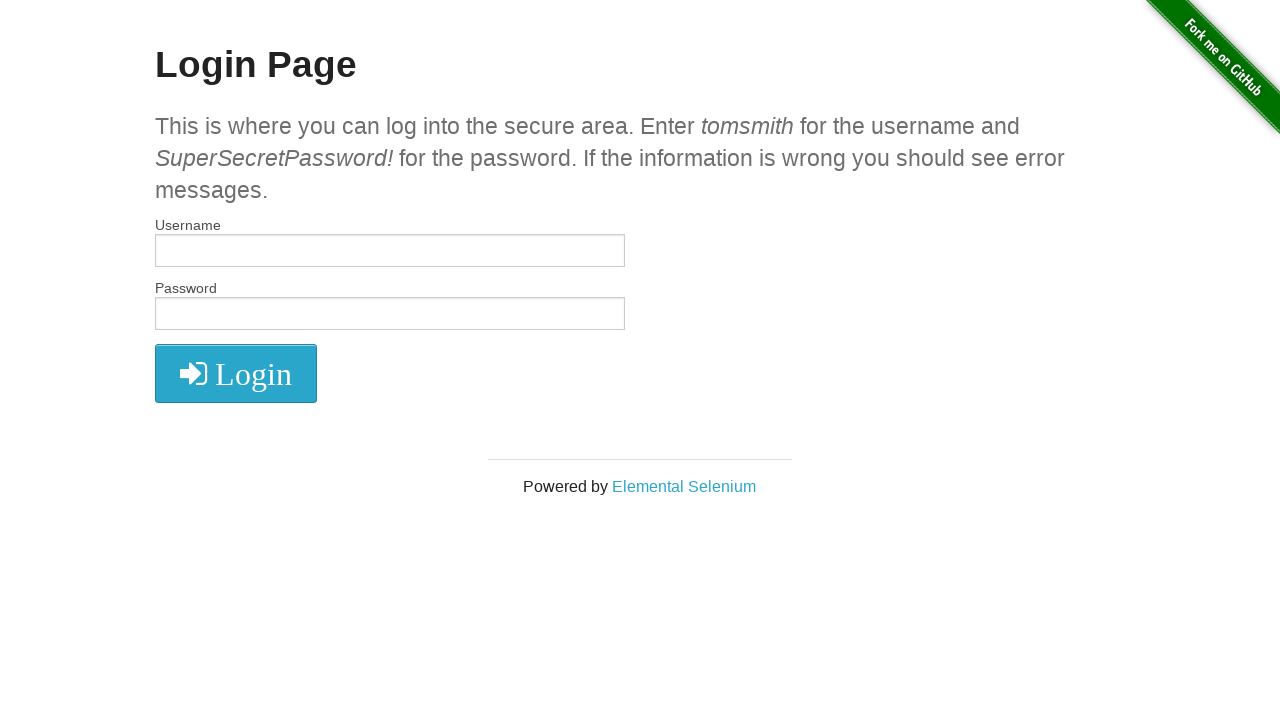

Located the h2 heading element
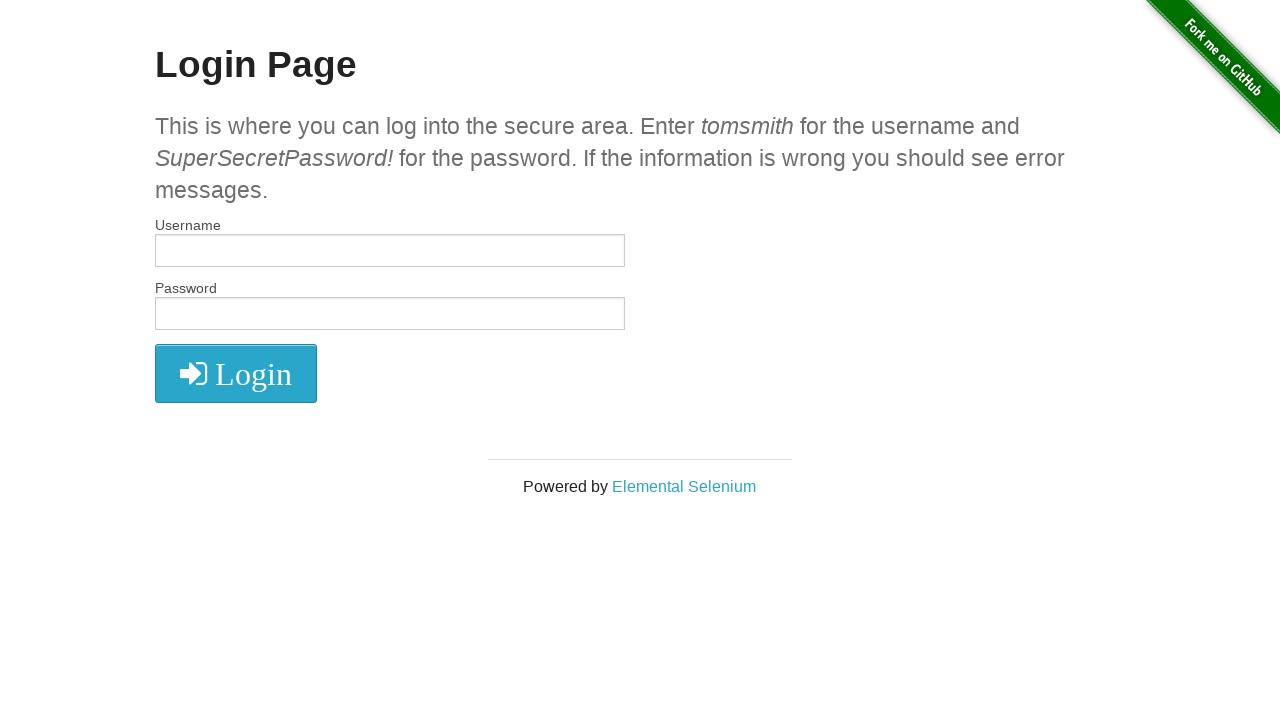

Verified the Login Page heading is displayed
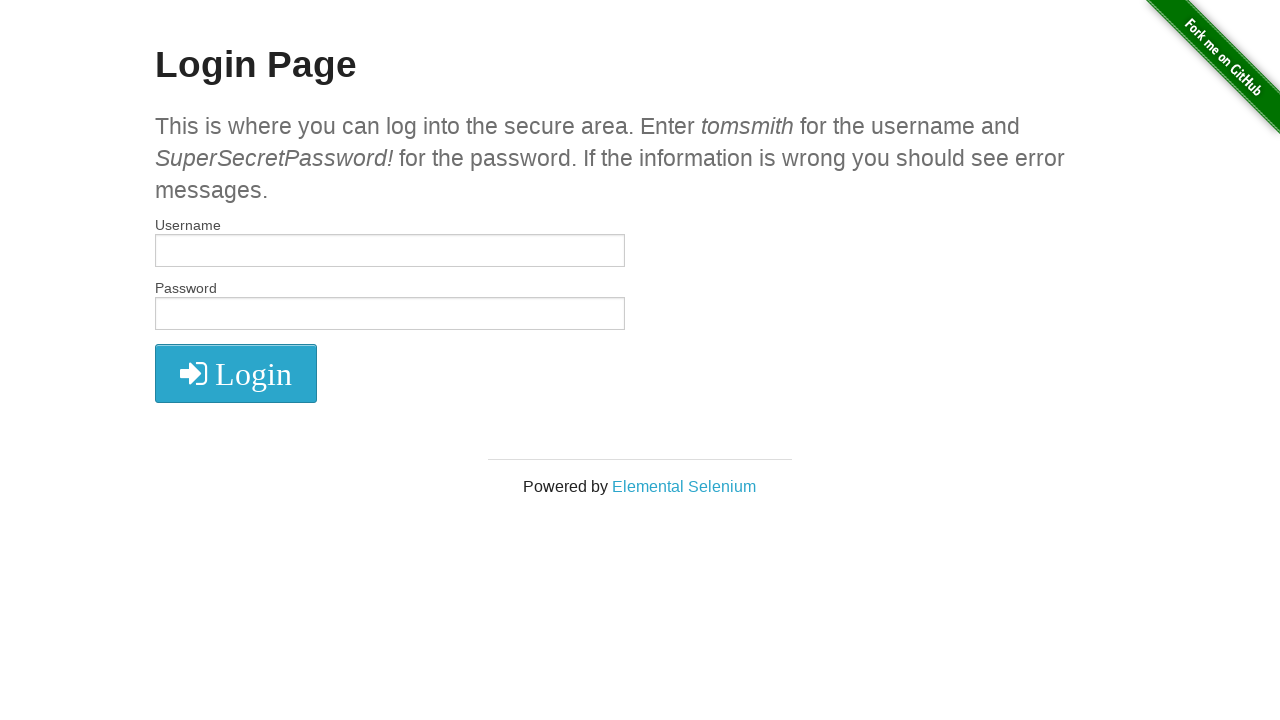

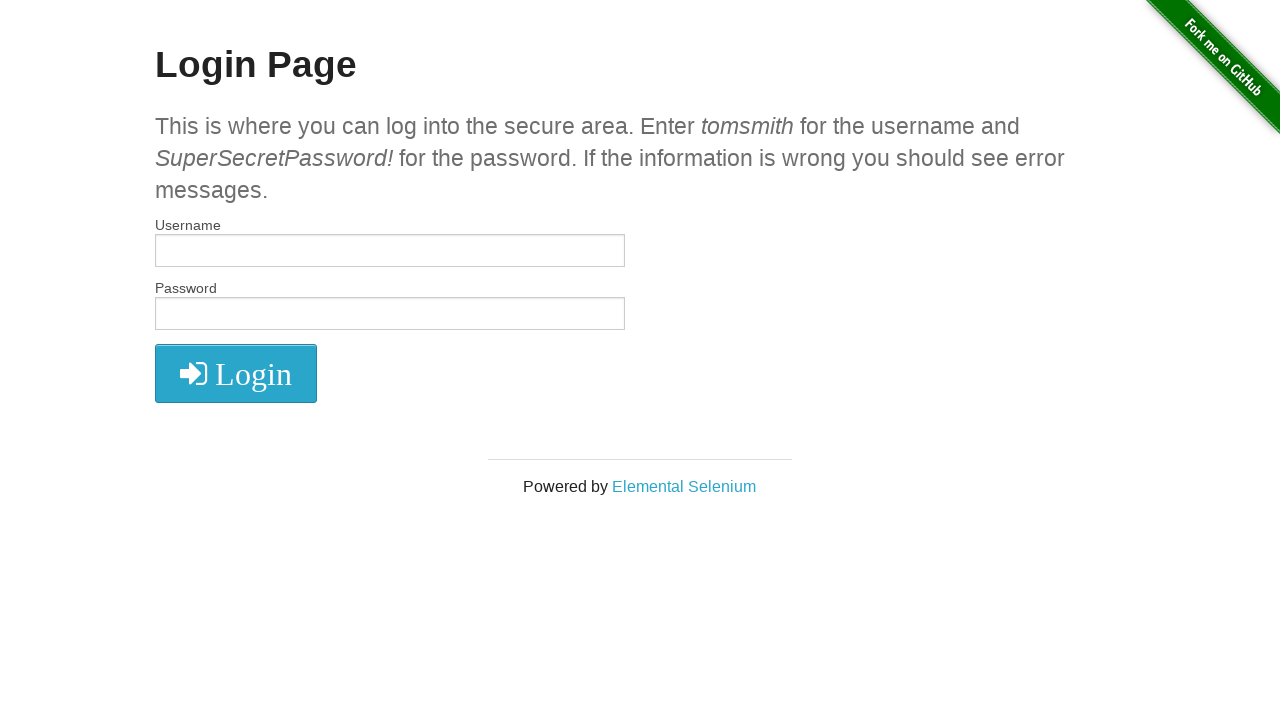